Tests checkbox functionality by clicking the first checkbox to check it, then clicking the second checkbox to uncheck it if it's already selected. Verifies checkbox states throughout the interaction.

Starting URL: http://the-internet.herokuapp.com/checkboxes

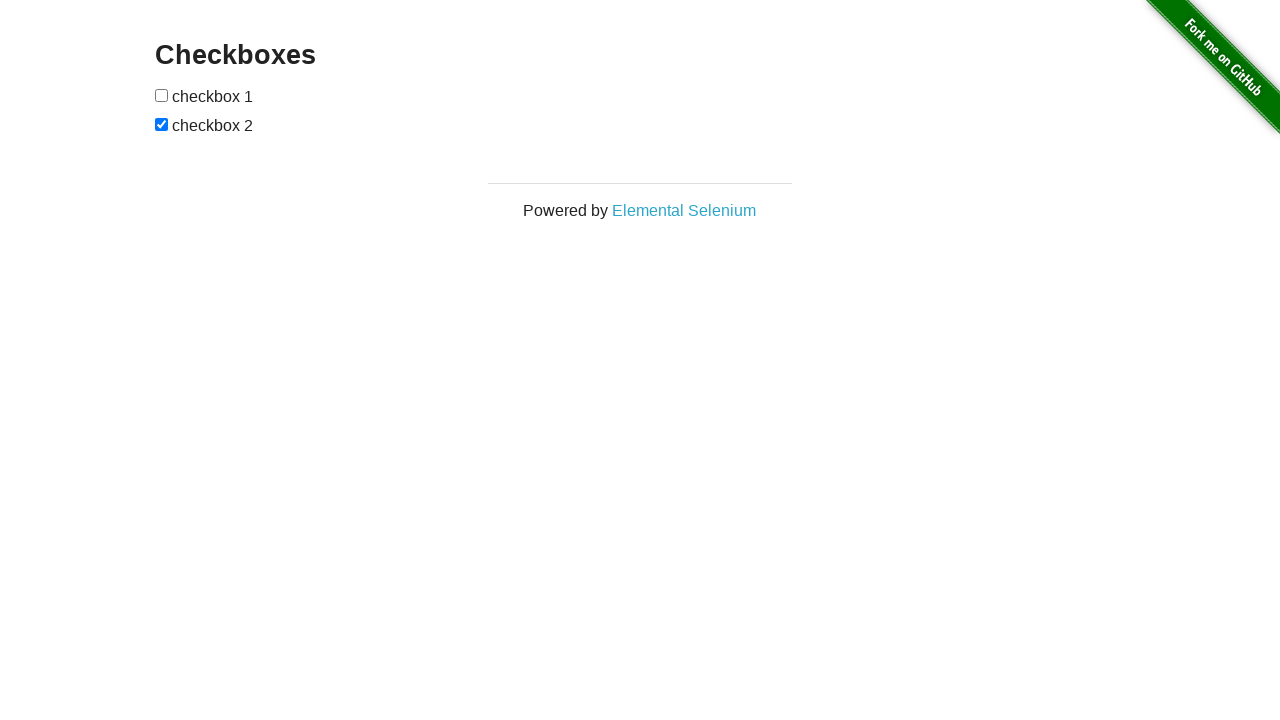

Checkbox form loaded
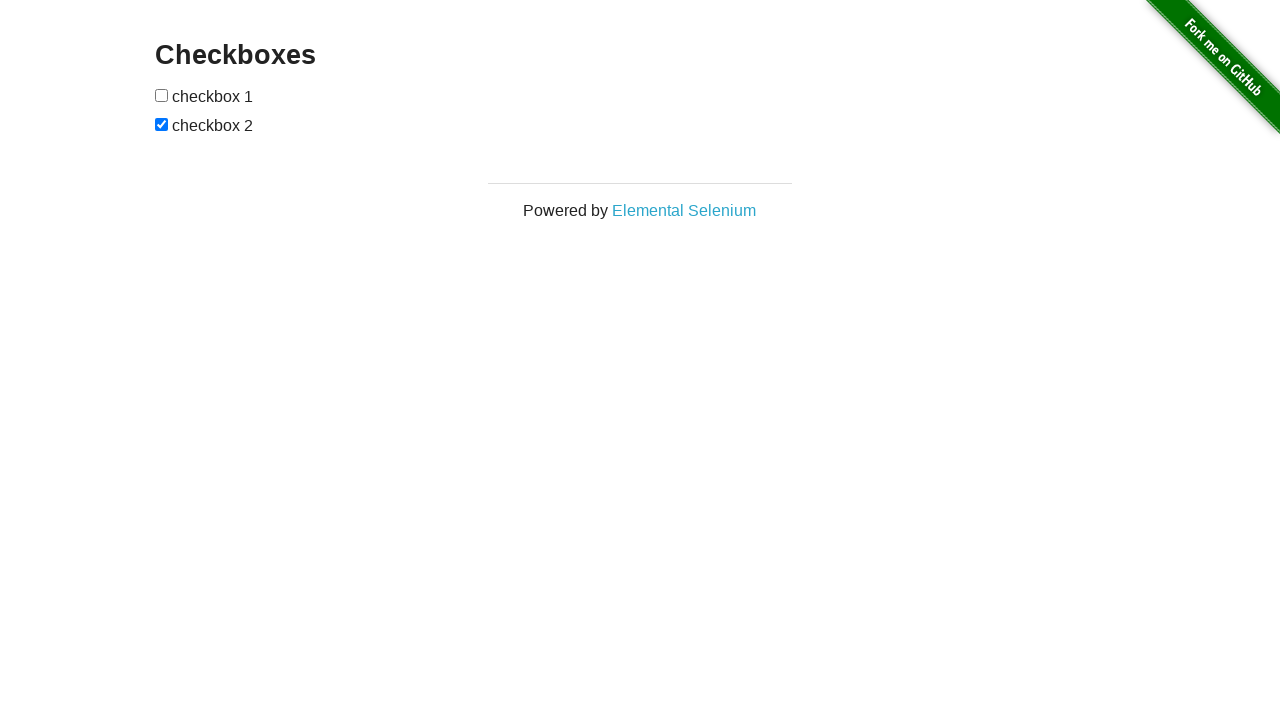

Clicked first checkbox to toggle its state at (162, 95) on xpath=//form[@id='checkboxes']/input[1]
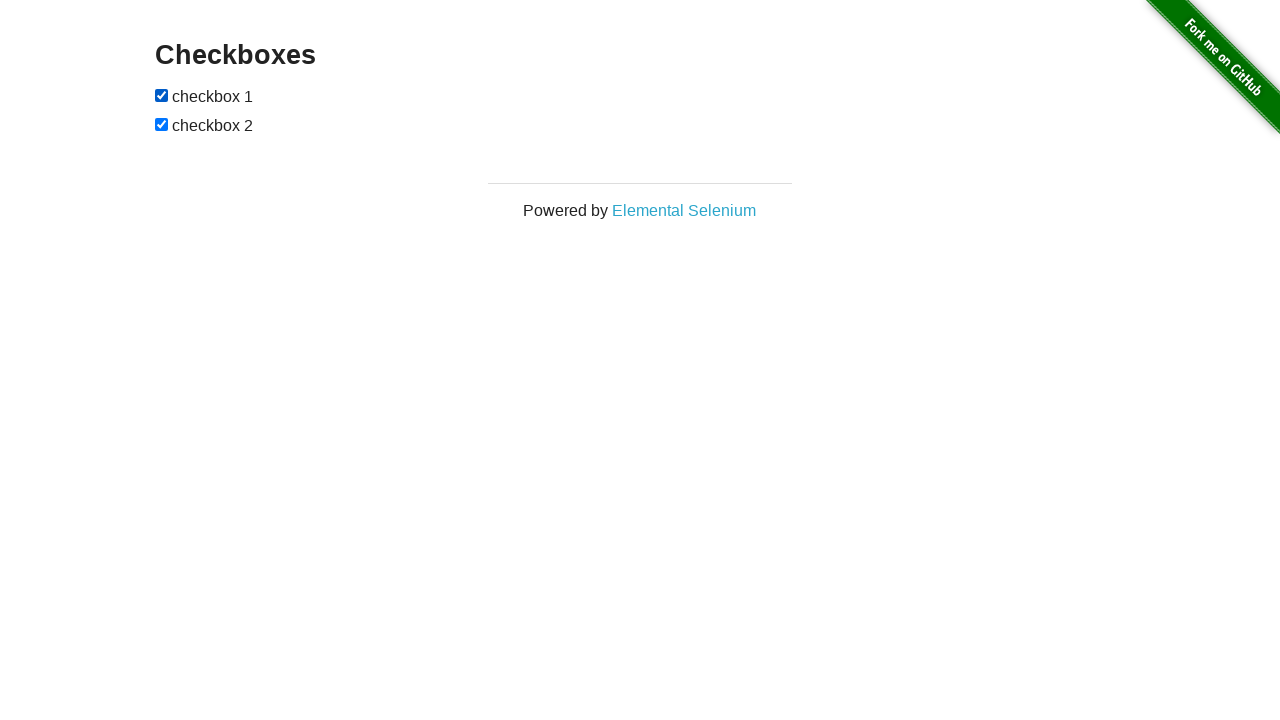

Located second checkbox
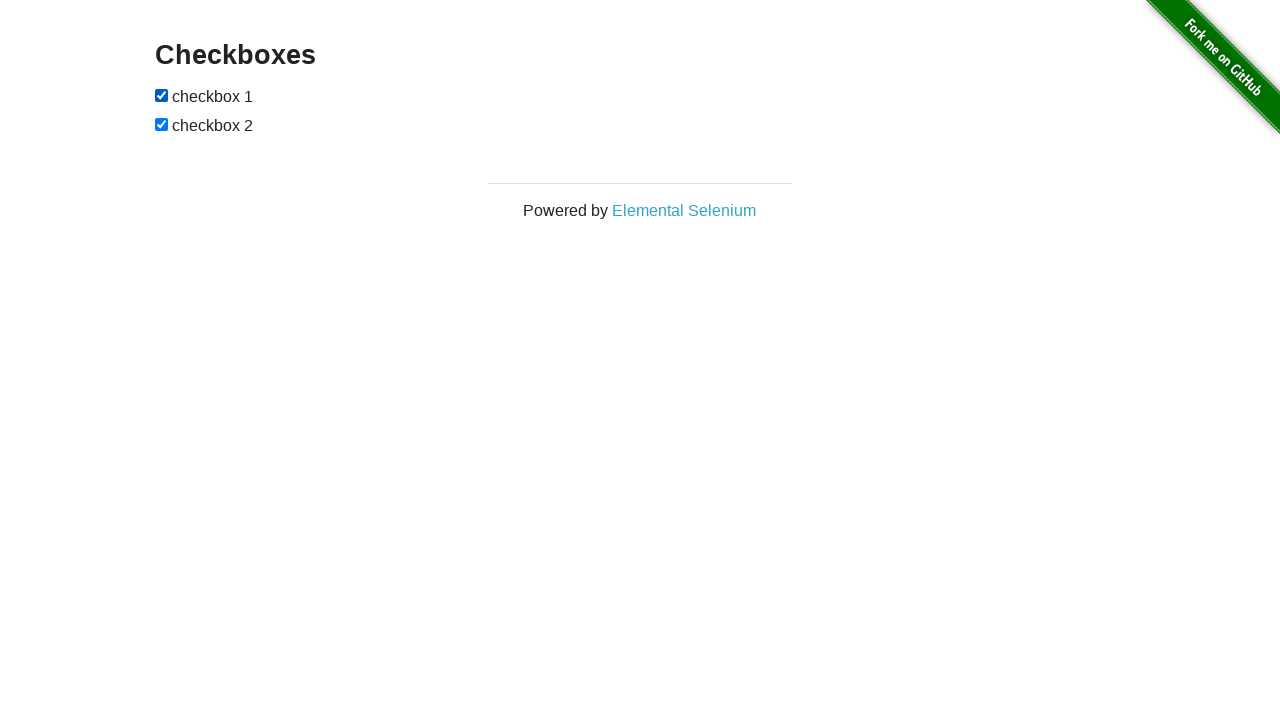

Second checkbox was checked, clicked to uncheck it at (162, 124) on xpath=//form[@id='checkboxes']/input[2]
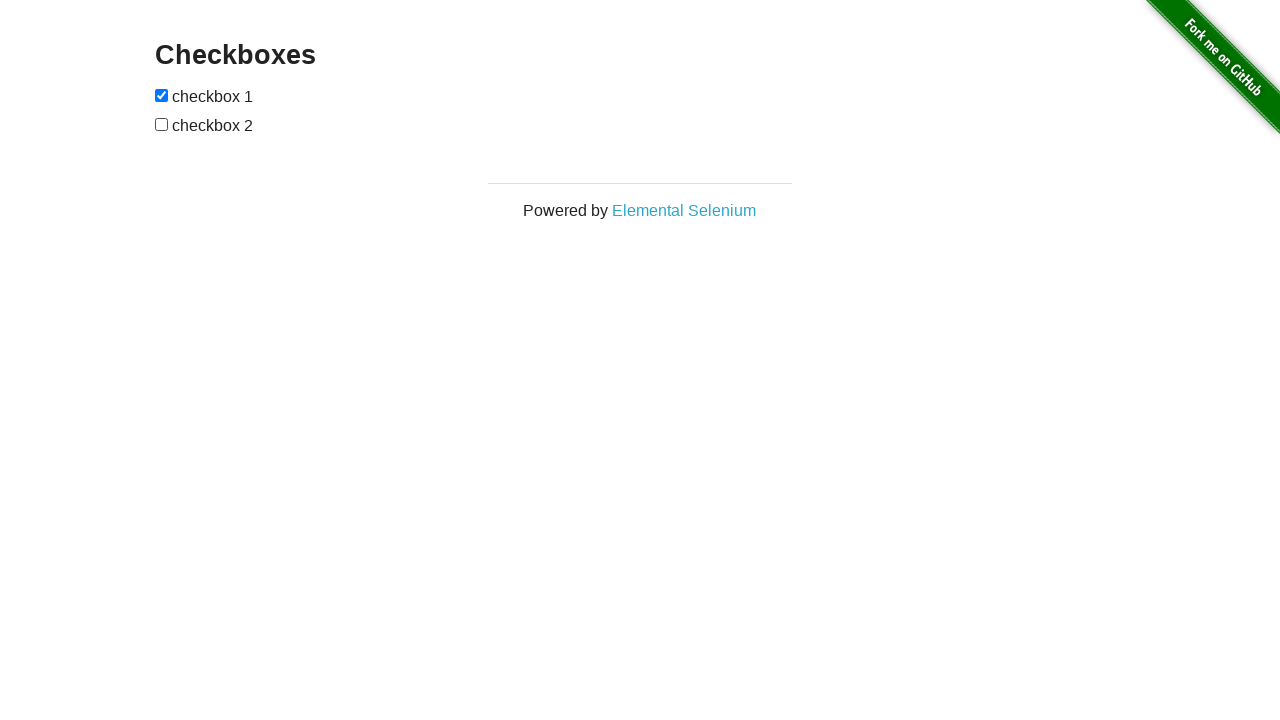

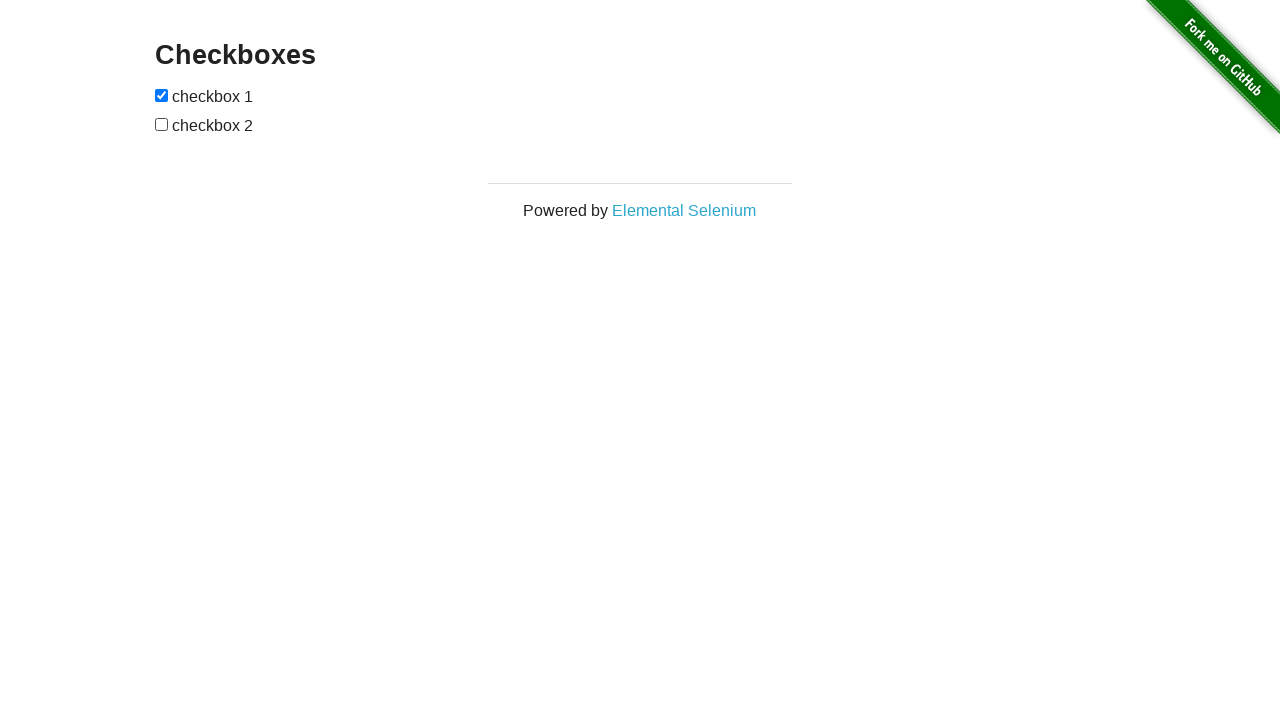